Tests adding a new todo item by typing in the input field and pressing enter

Starting URL: https://devmountain.github.io/qa_todos/

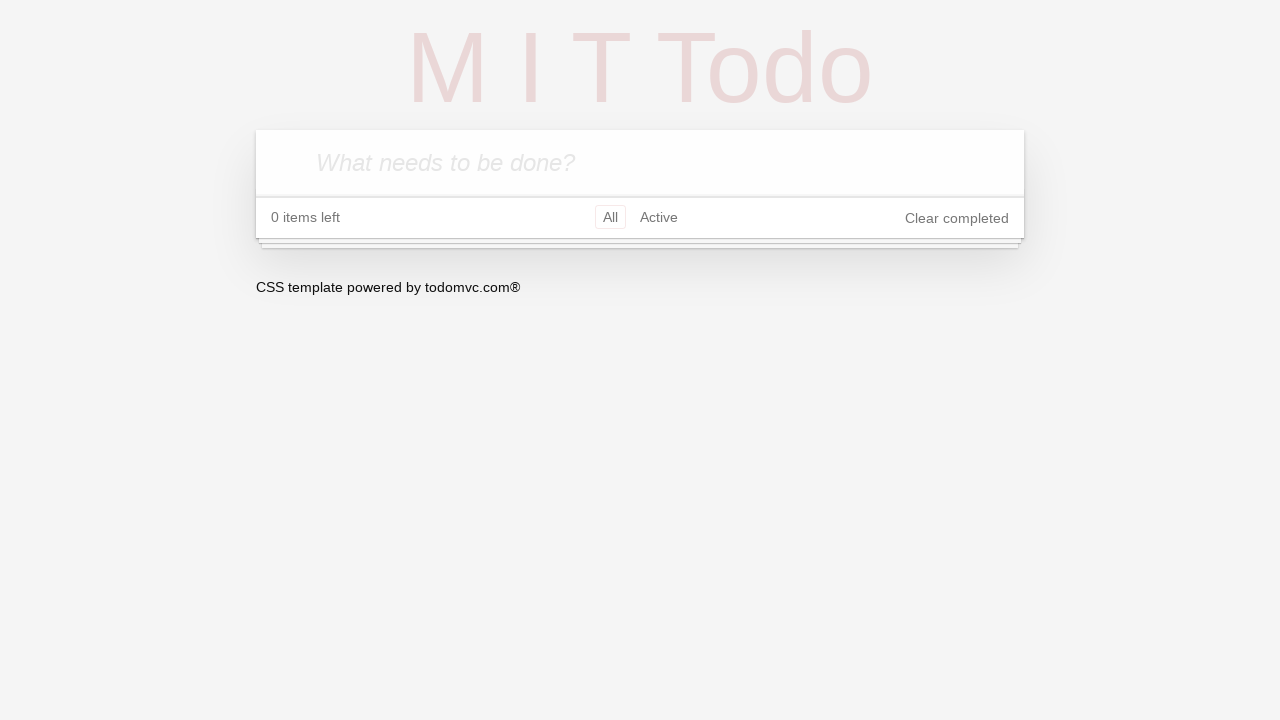

Todo input field loaded and is available
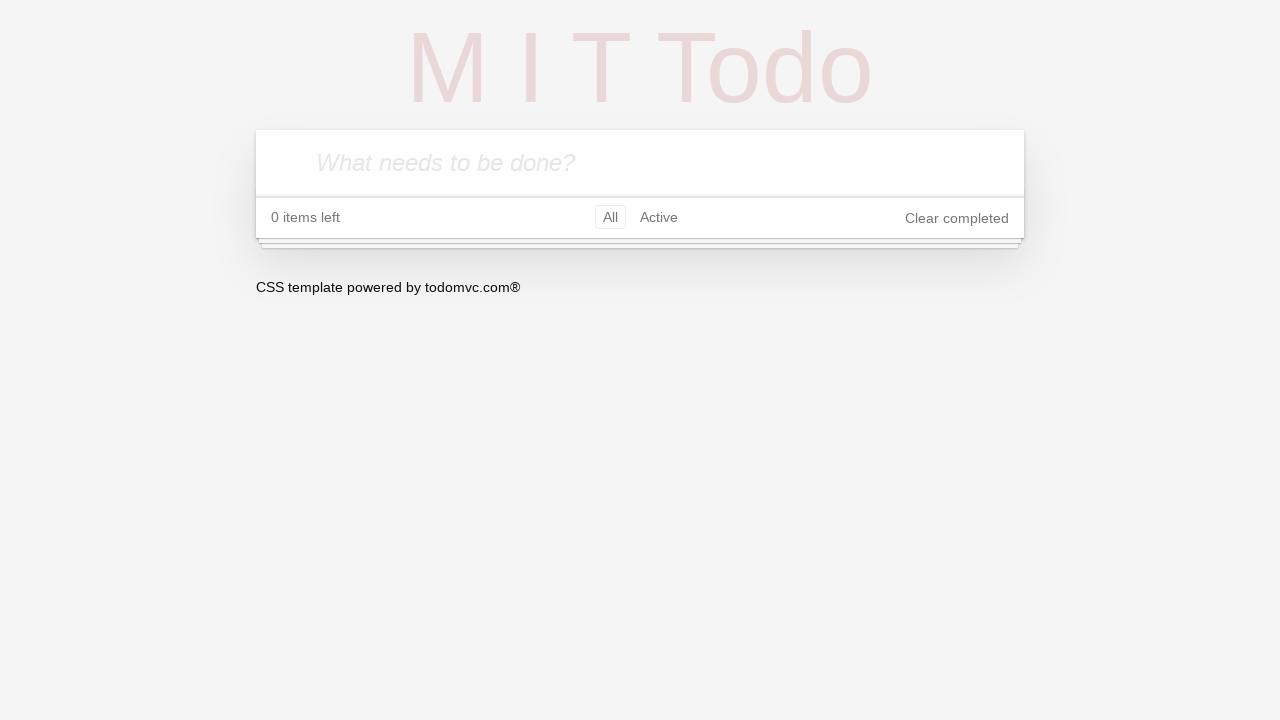

Filled todo input field with 'Test To-Do' on .new-todo
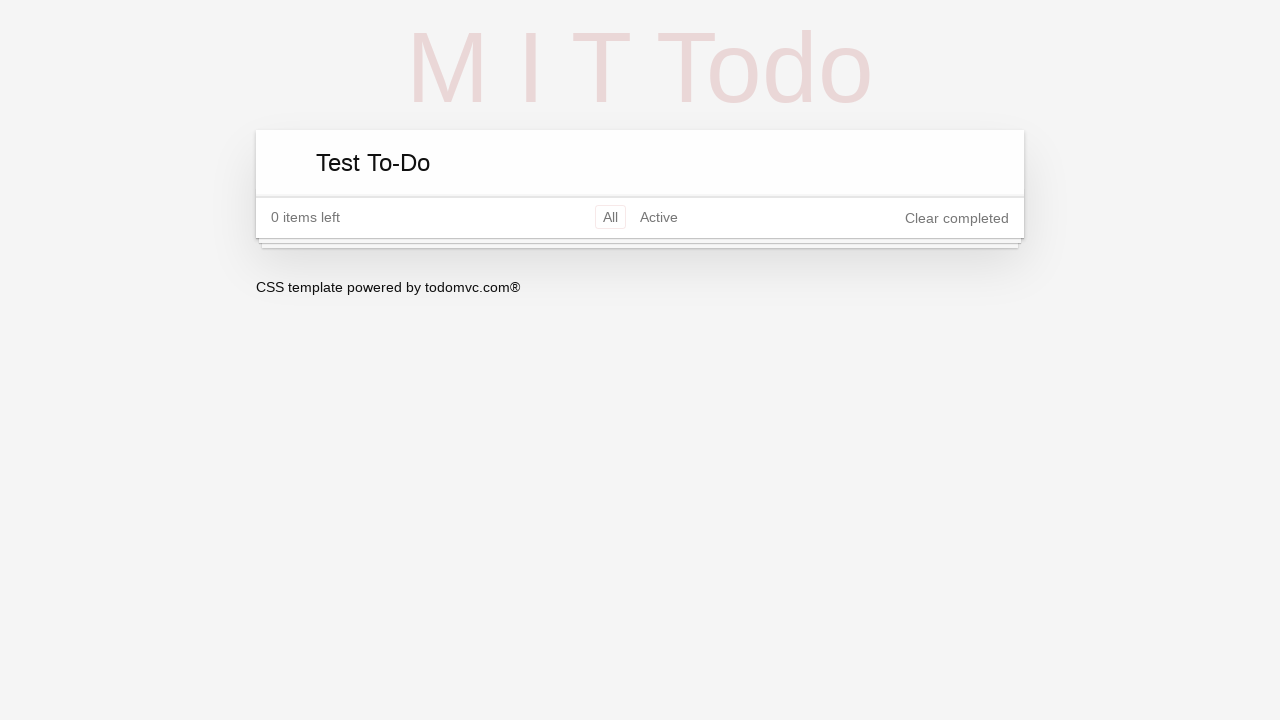

Pressed Enter to submit the new todo on .new-todo
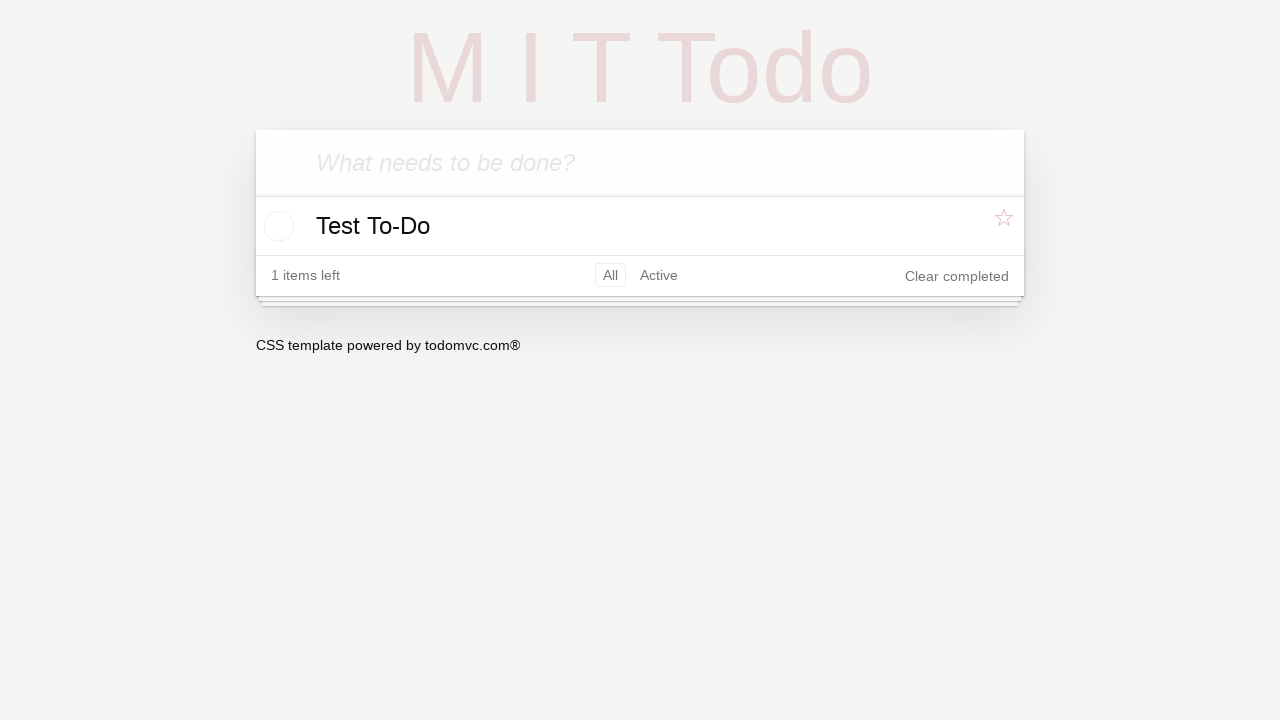

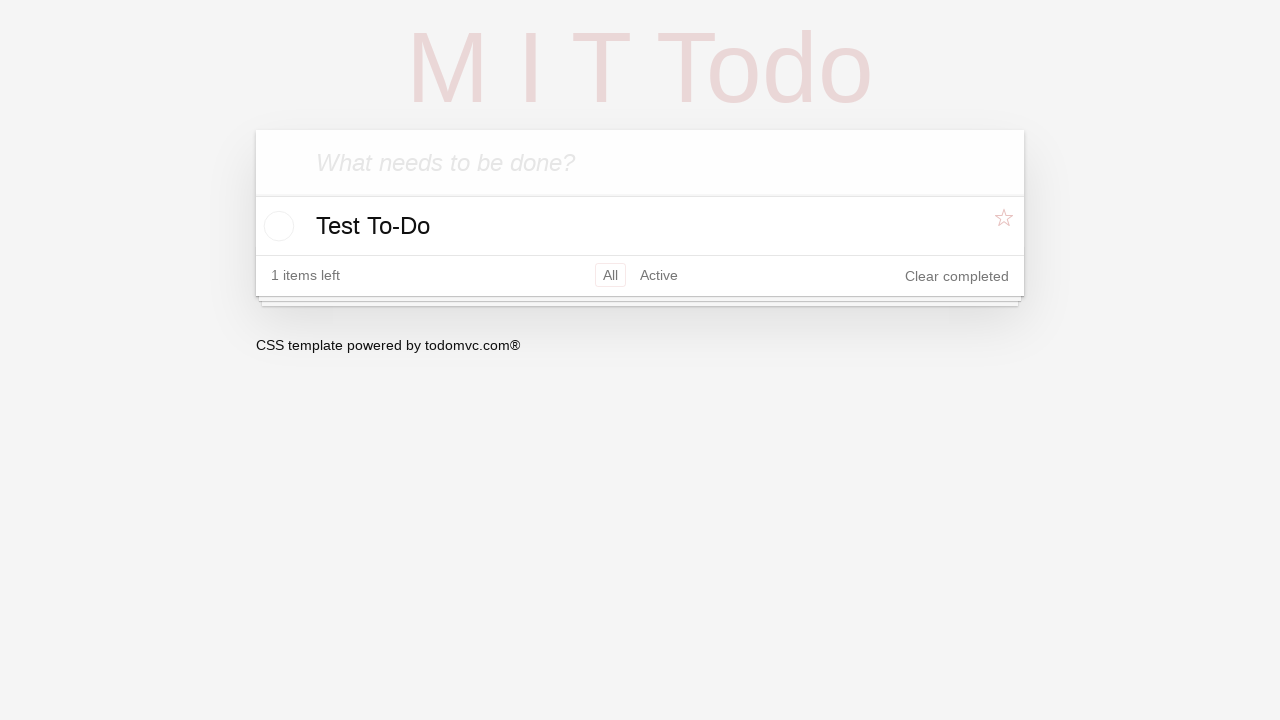